Tests adding todo items to a todo list application by navigating to the page, adding two todo items, and verifying the count of visible todos is 2

Starting URL: https://demo.playwright.dev/todomvc/

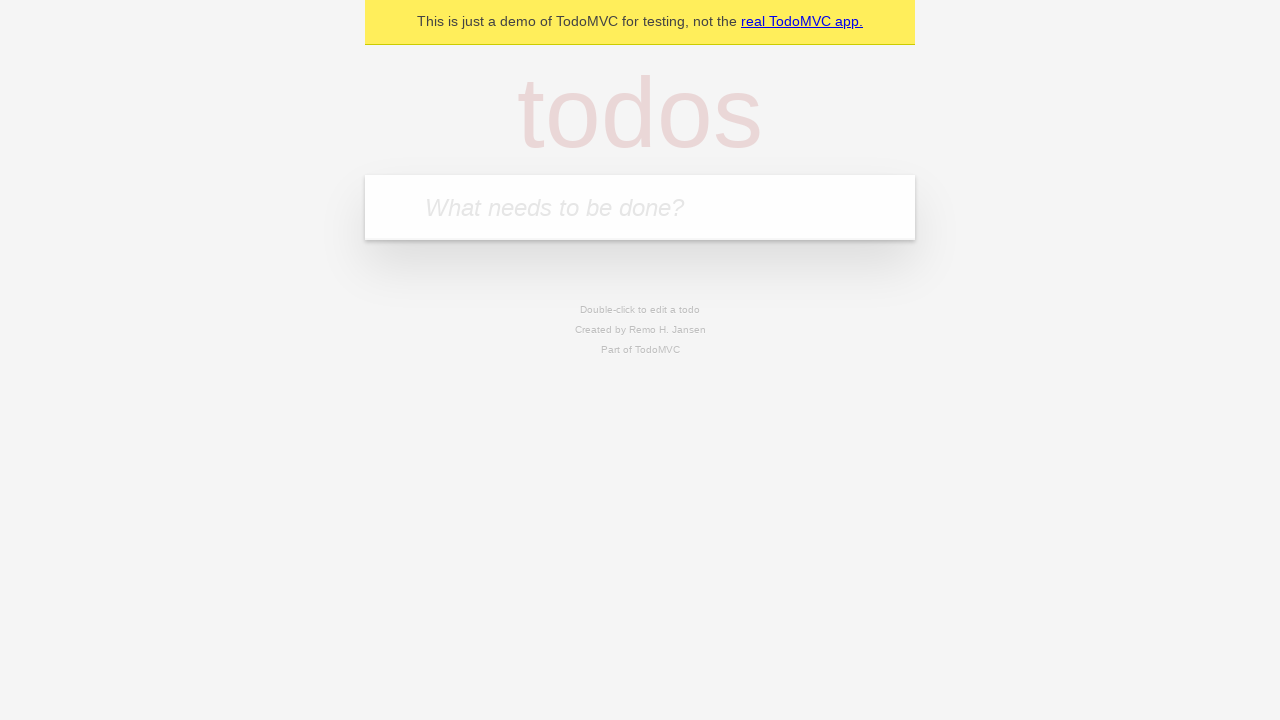

Filled todo input with 'foo' on input.new-todo
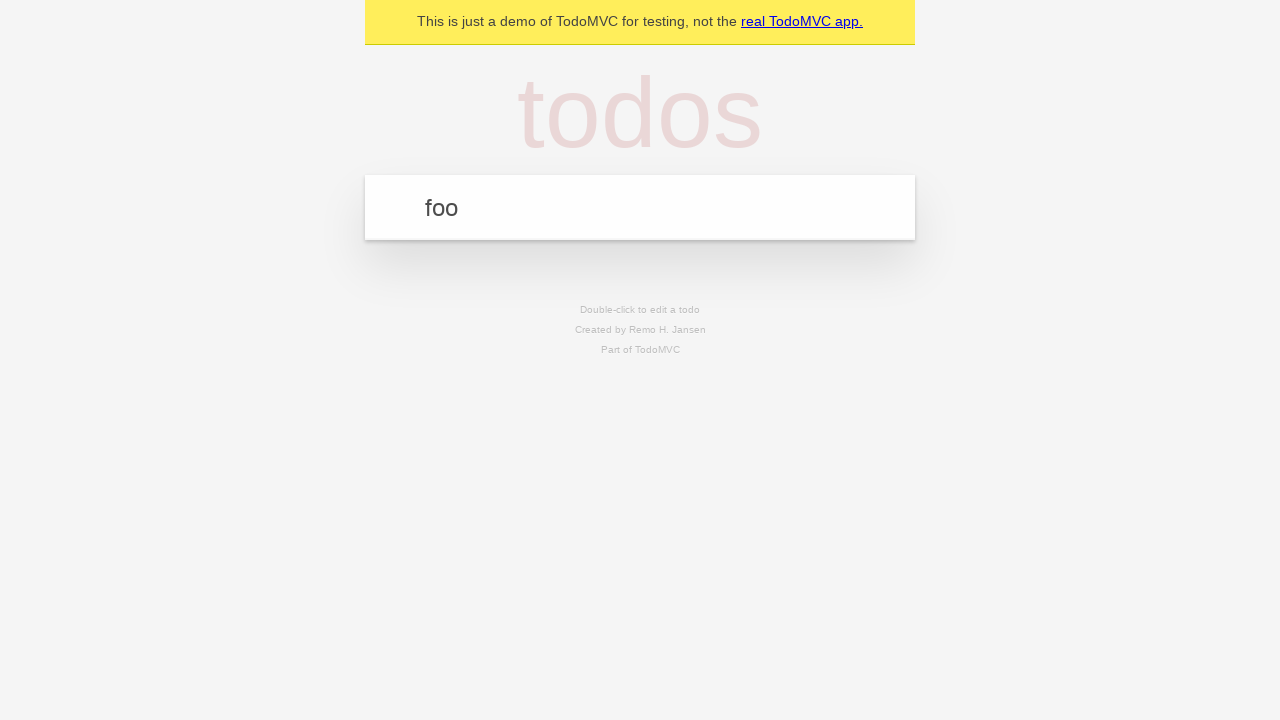

Pressed Enter to add first todo item on input.new-todo
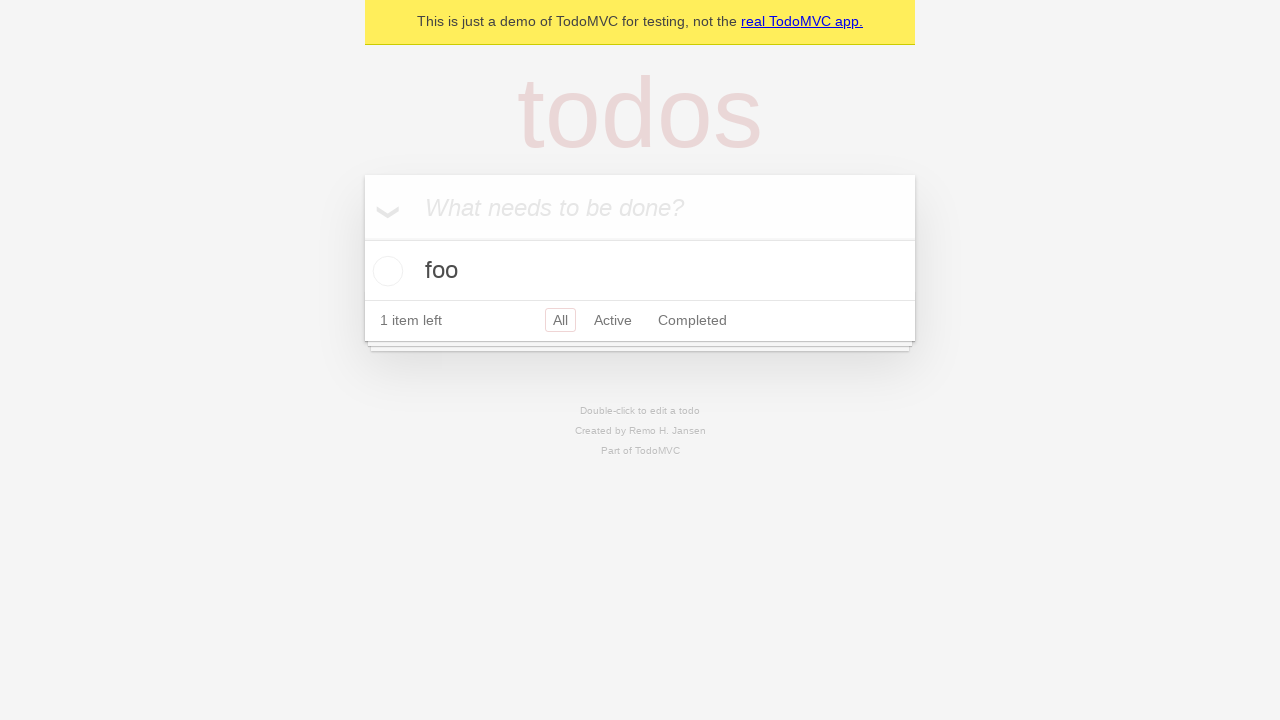

Filled todo input with 'bar' on input.new-todo
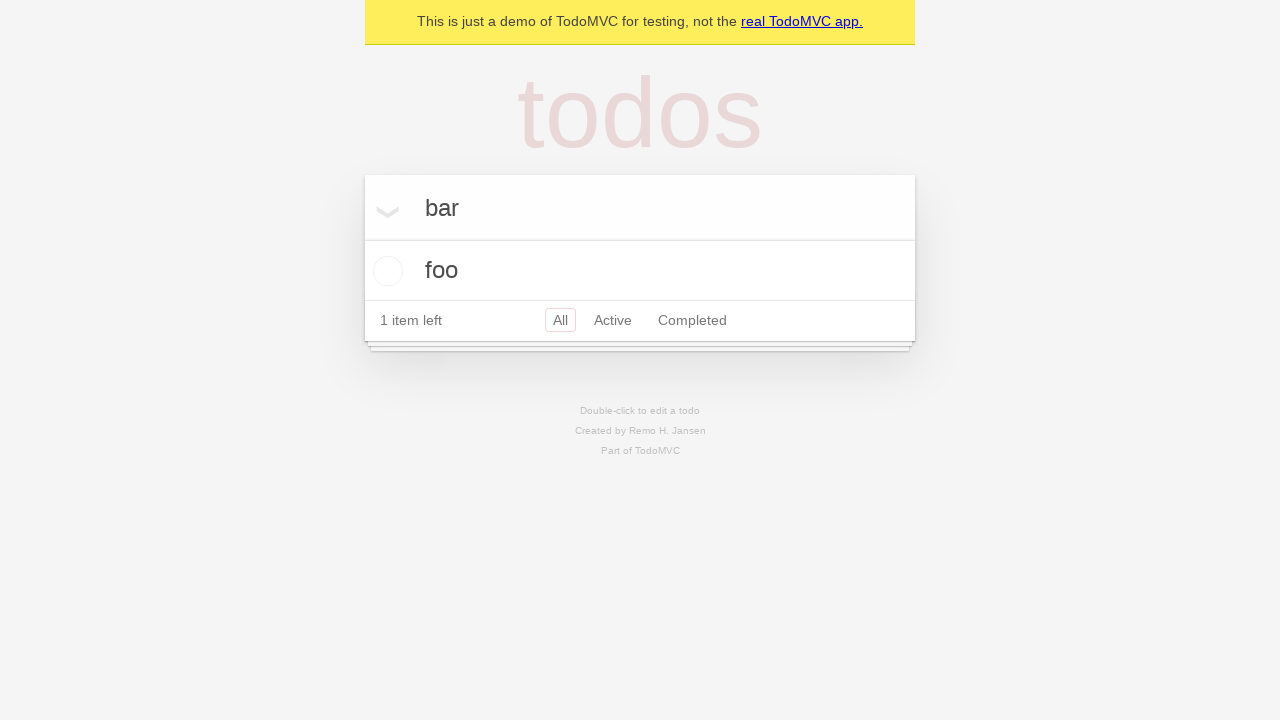

Pressed Enter to add second todo item on input.new-todo
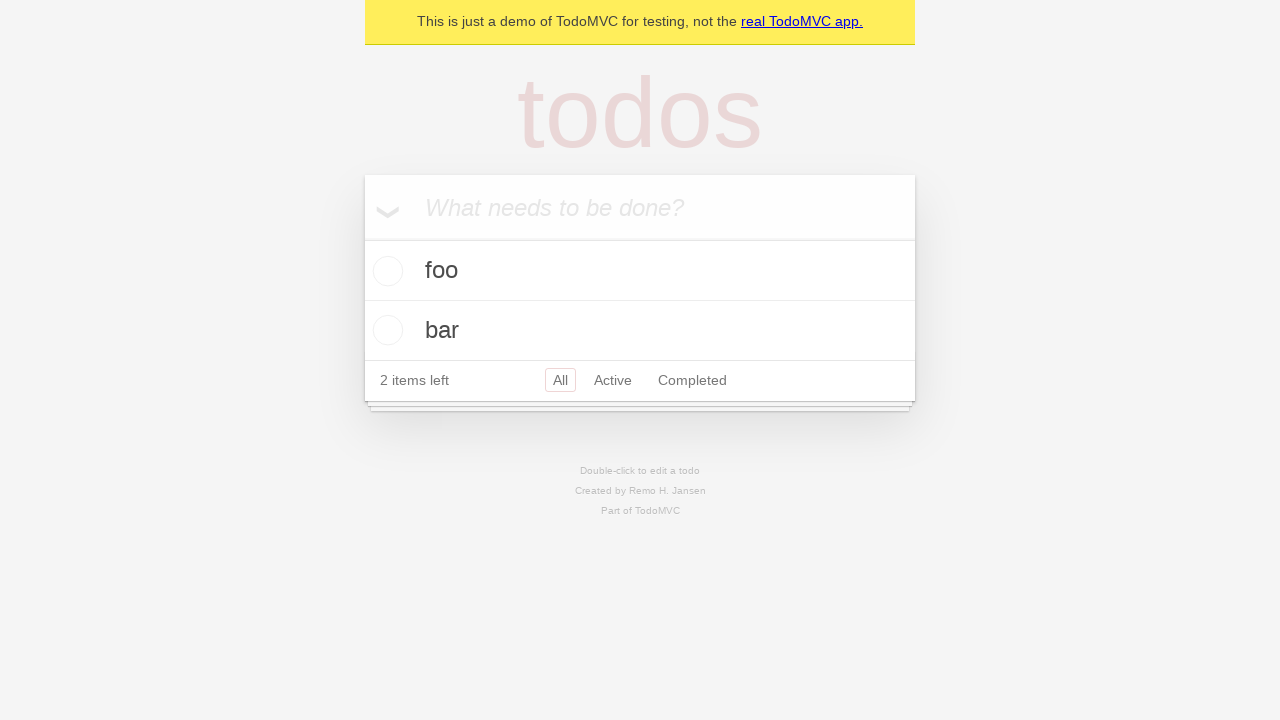

Verified that 2 todo items are visible
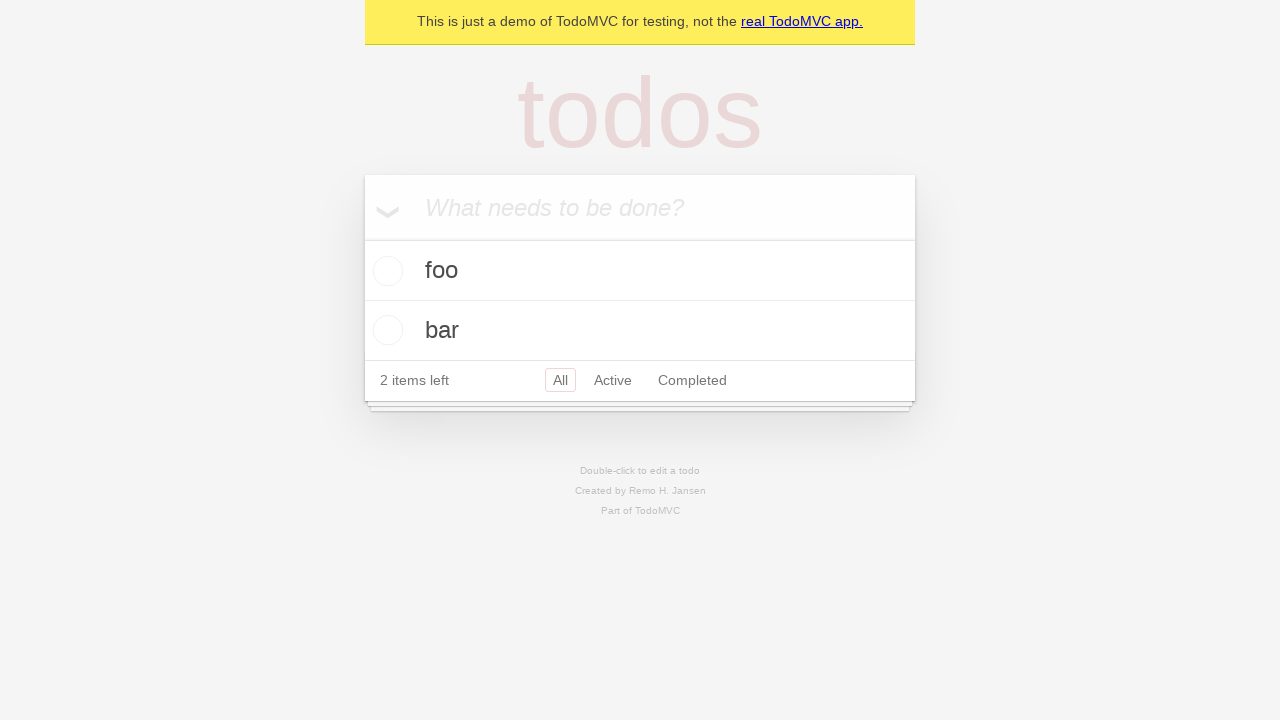

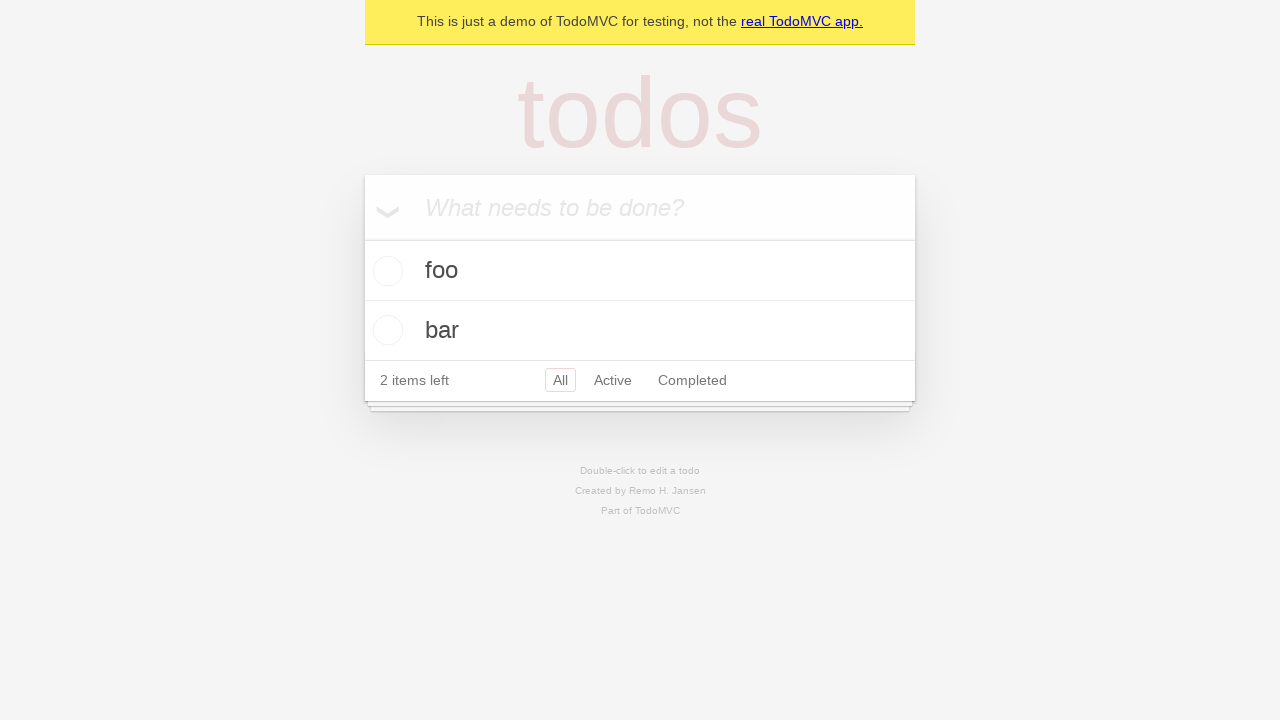